Tests drag and drop functionality by dragging an element from source to target location within an iframe

Starting URL: https://jqueryui.com/droppable/

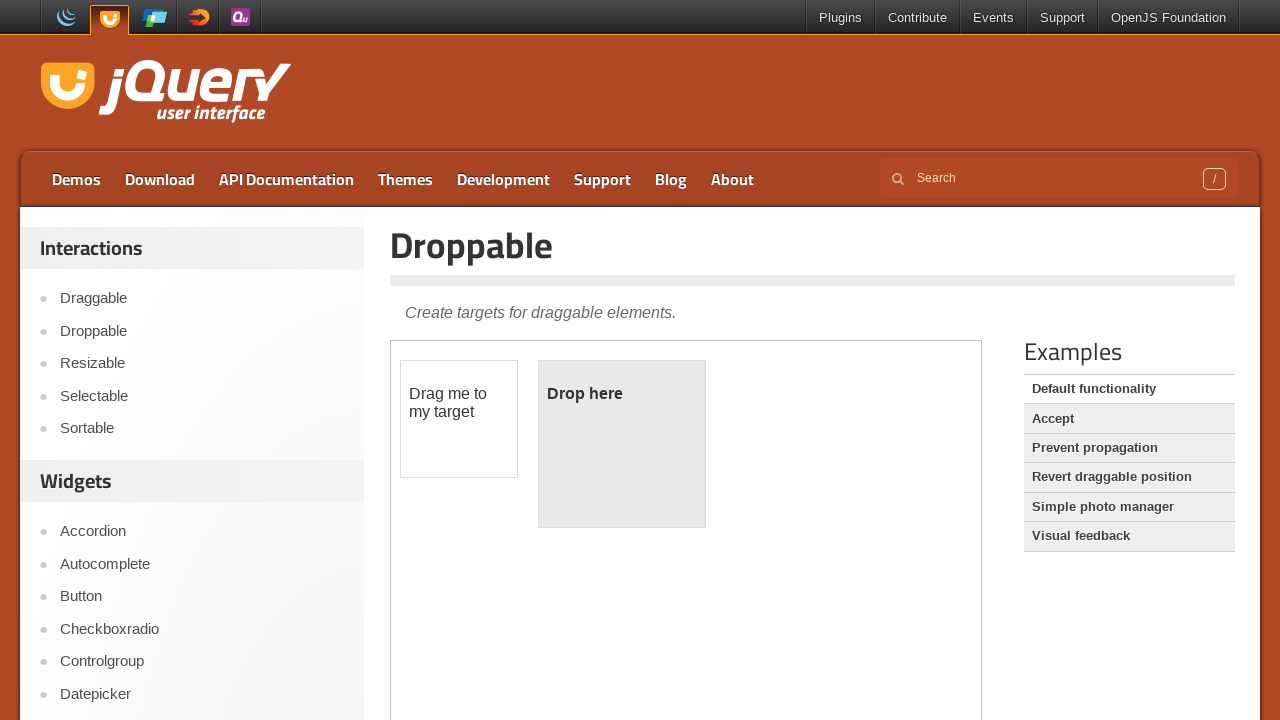

Located the iframe containing the drag and drop demo
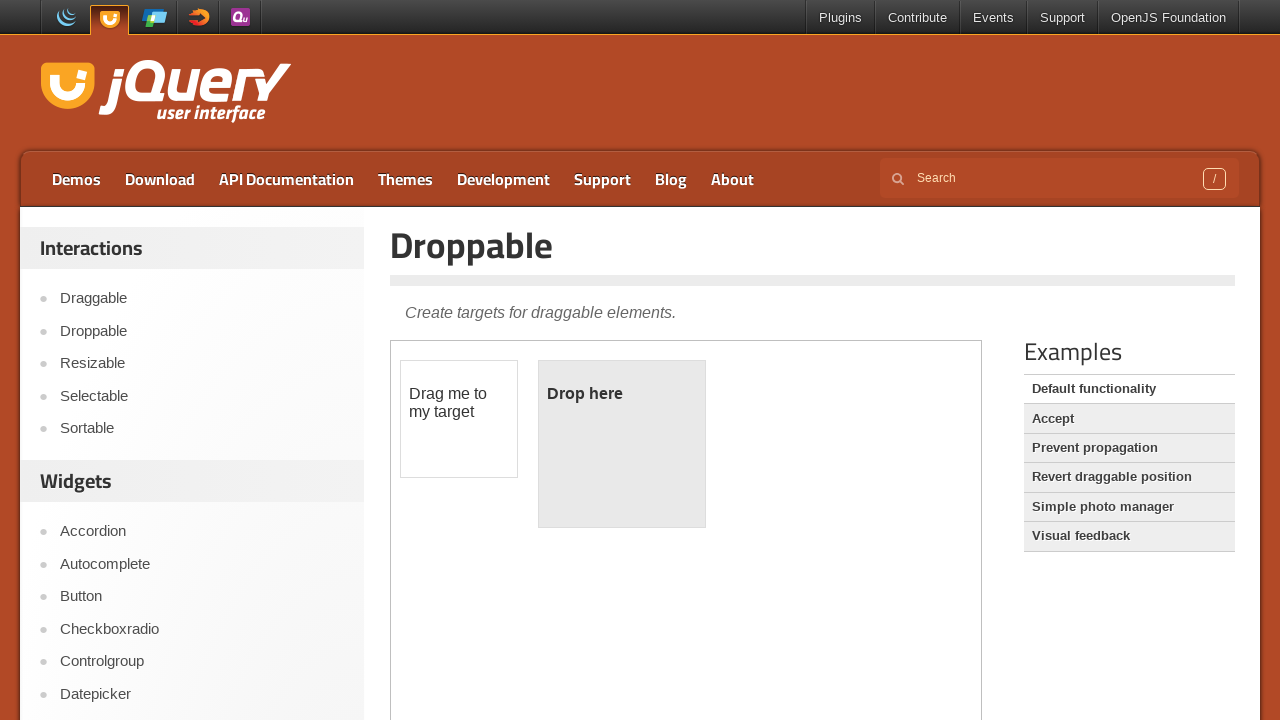

Located the draggable source element
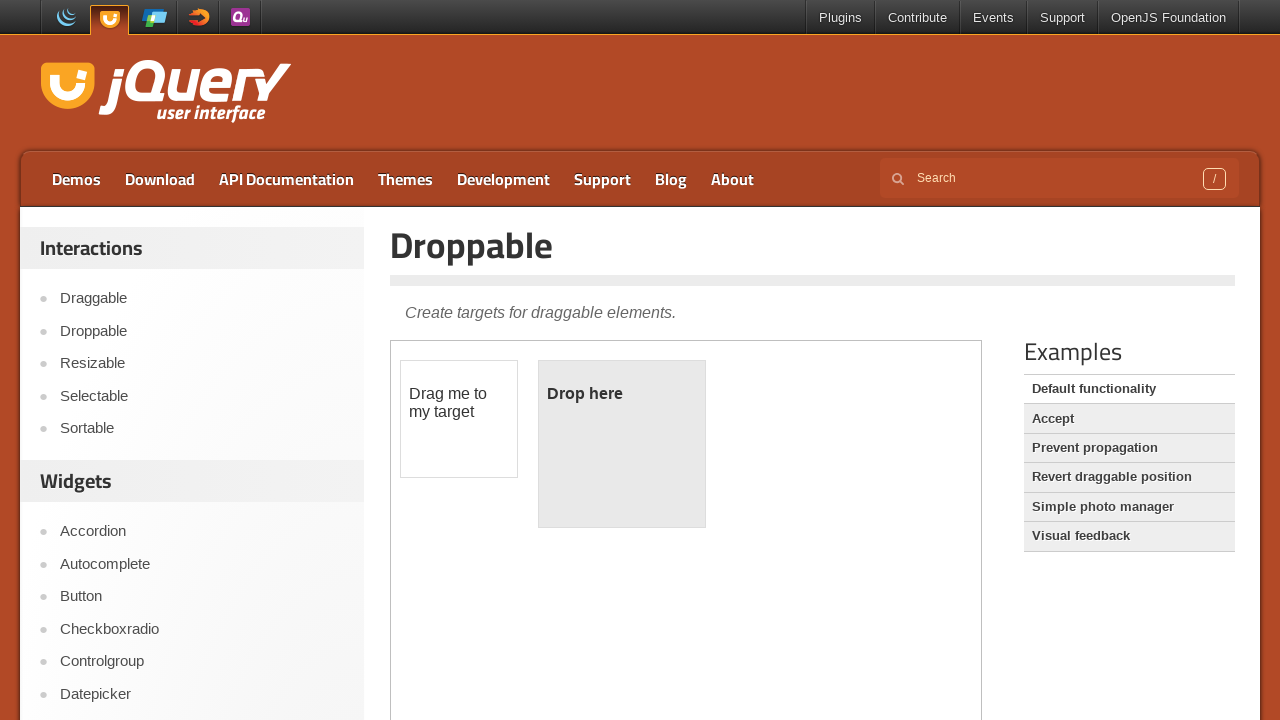

Located the droppable target element
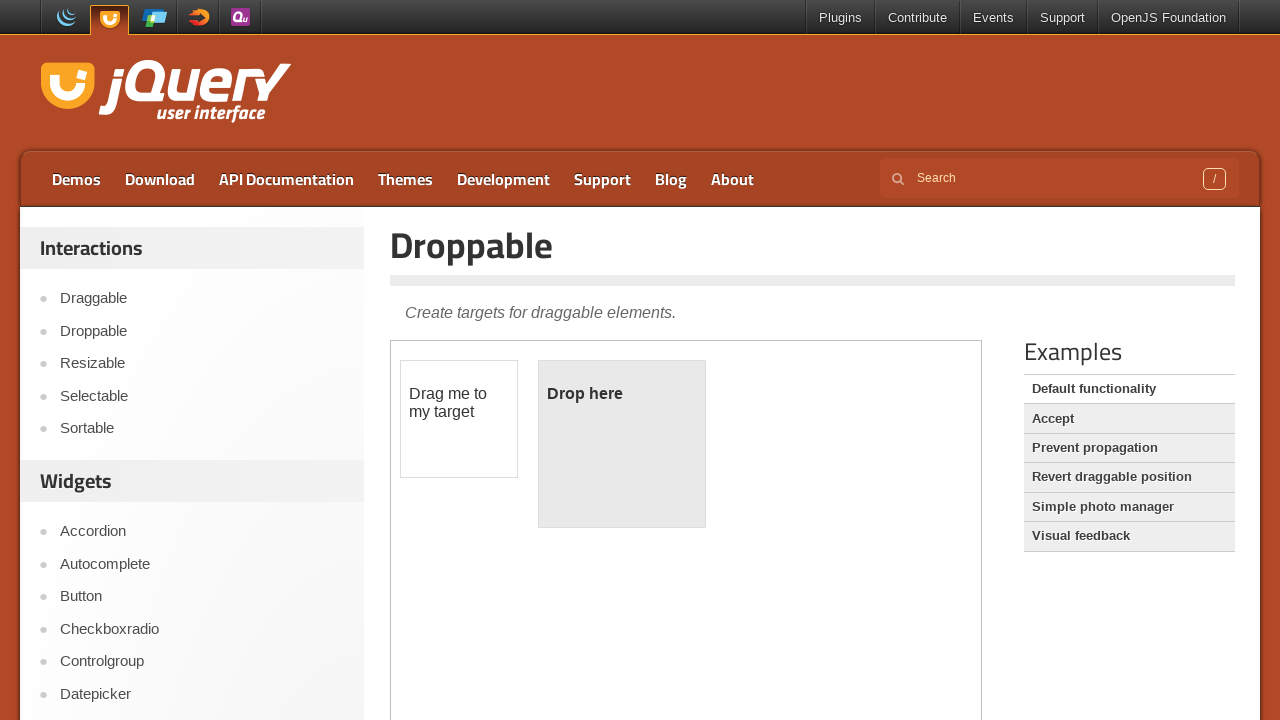

Dragged the source element to the target location at (622, 444)
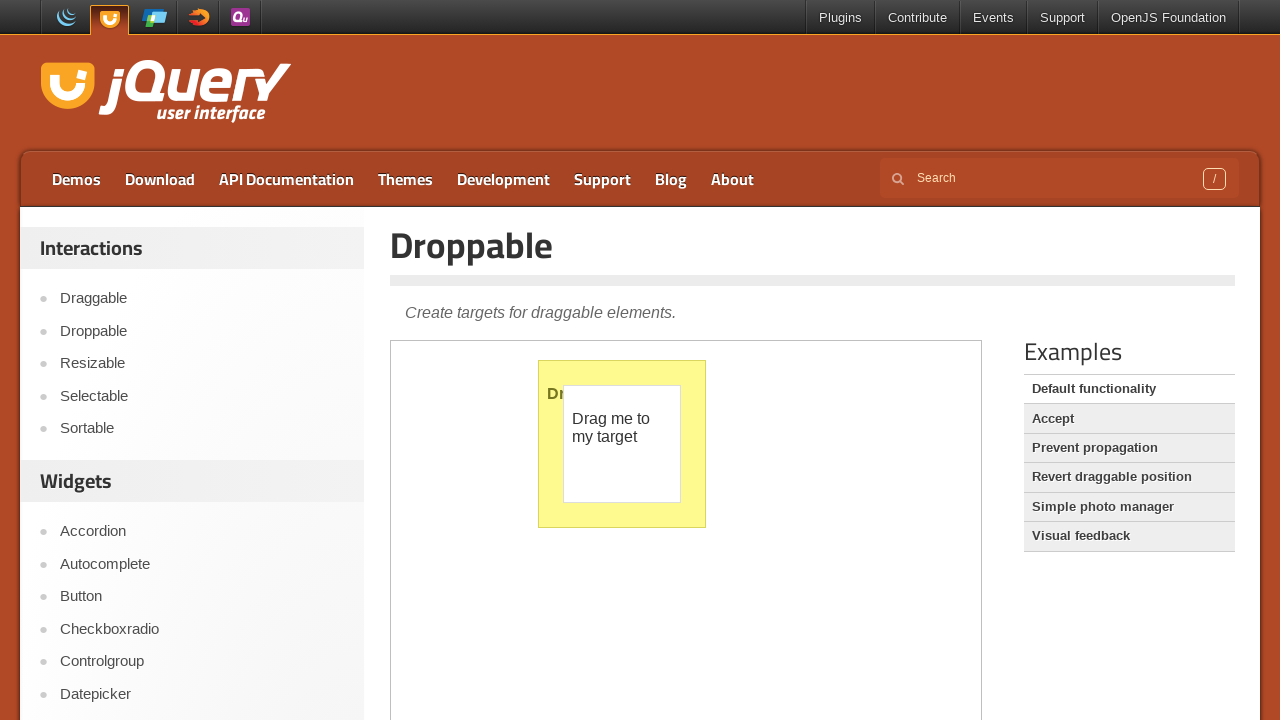

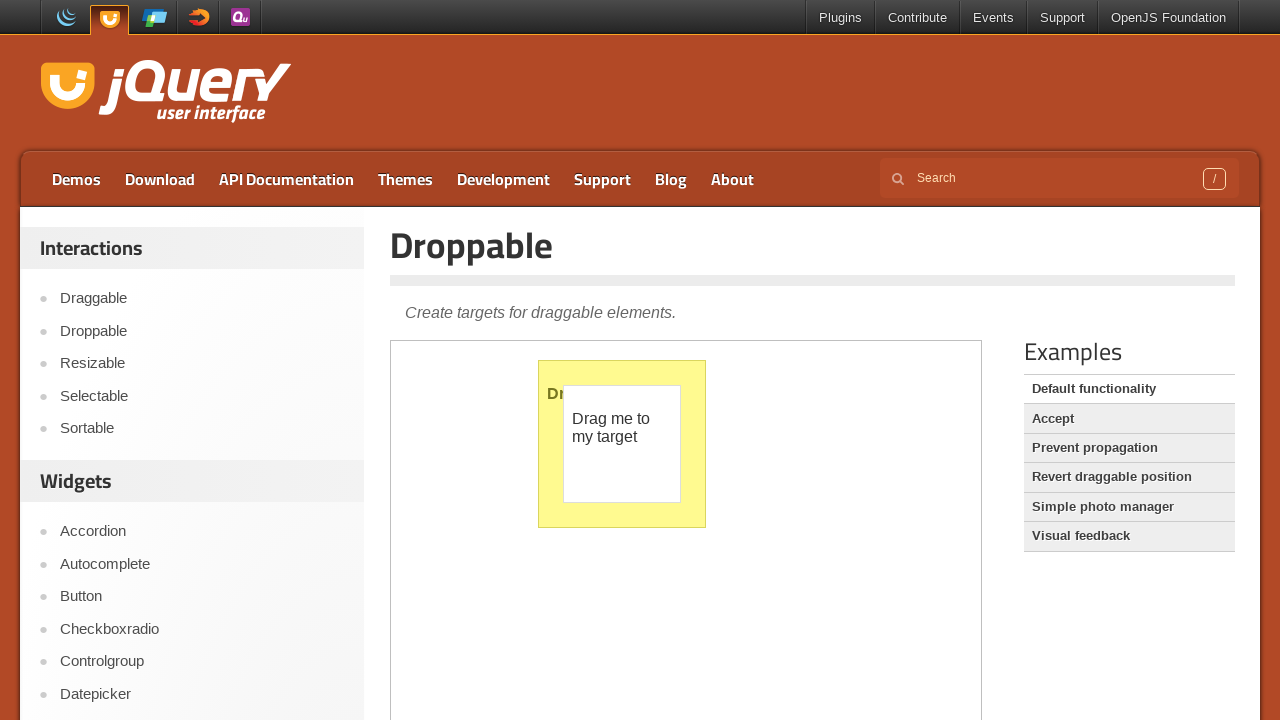